Navigates to a JD.com product page, fills a search form with a query, and clicks the search button to perform a search.

Starting URL: https://item.jd.com/1294243.html

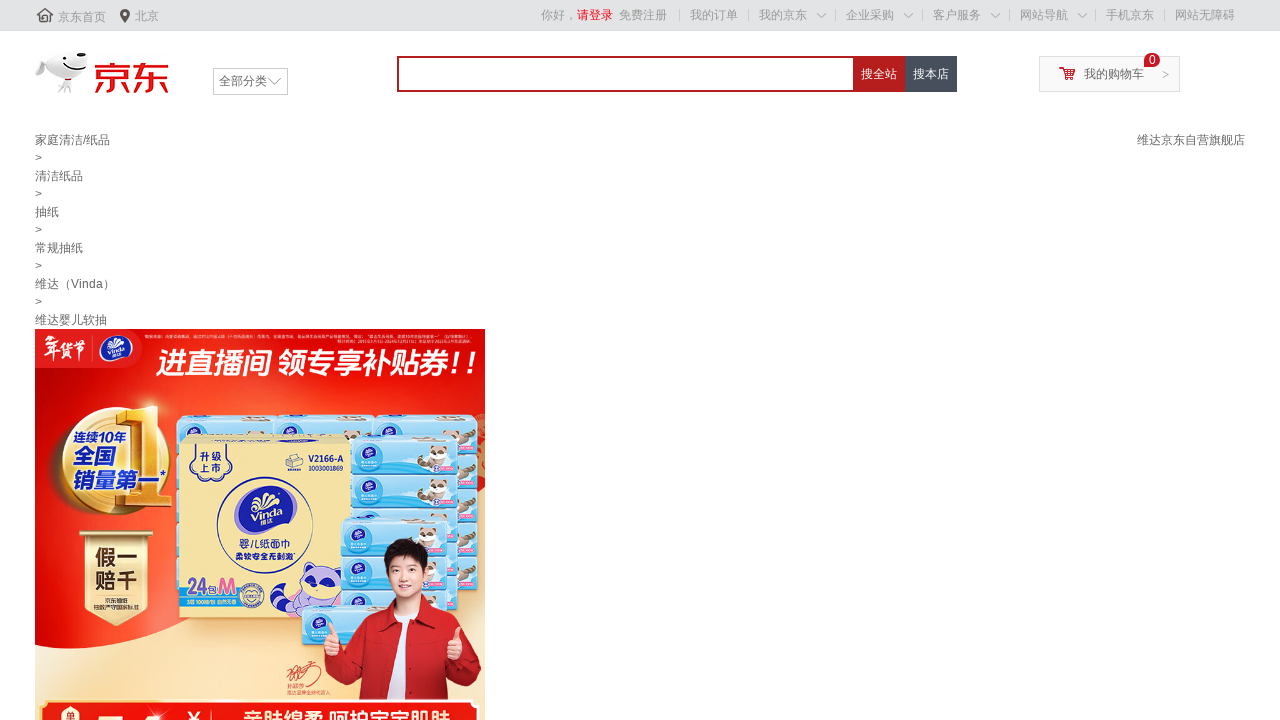

Search form loaded on JD.com product page
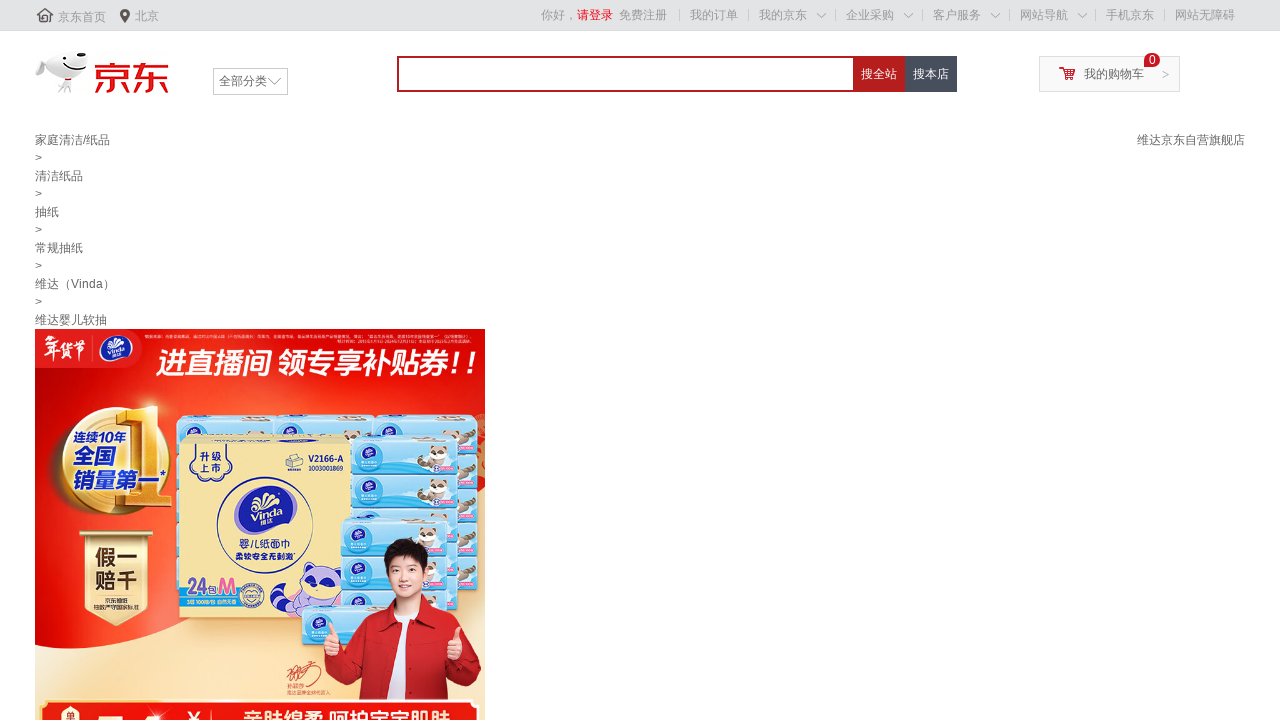

Filled search form with query 'python' on .form input
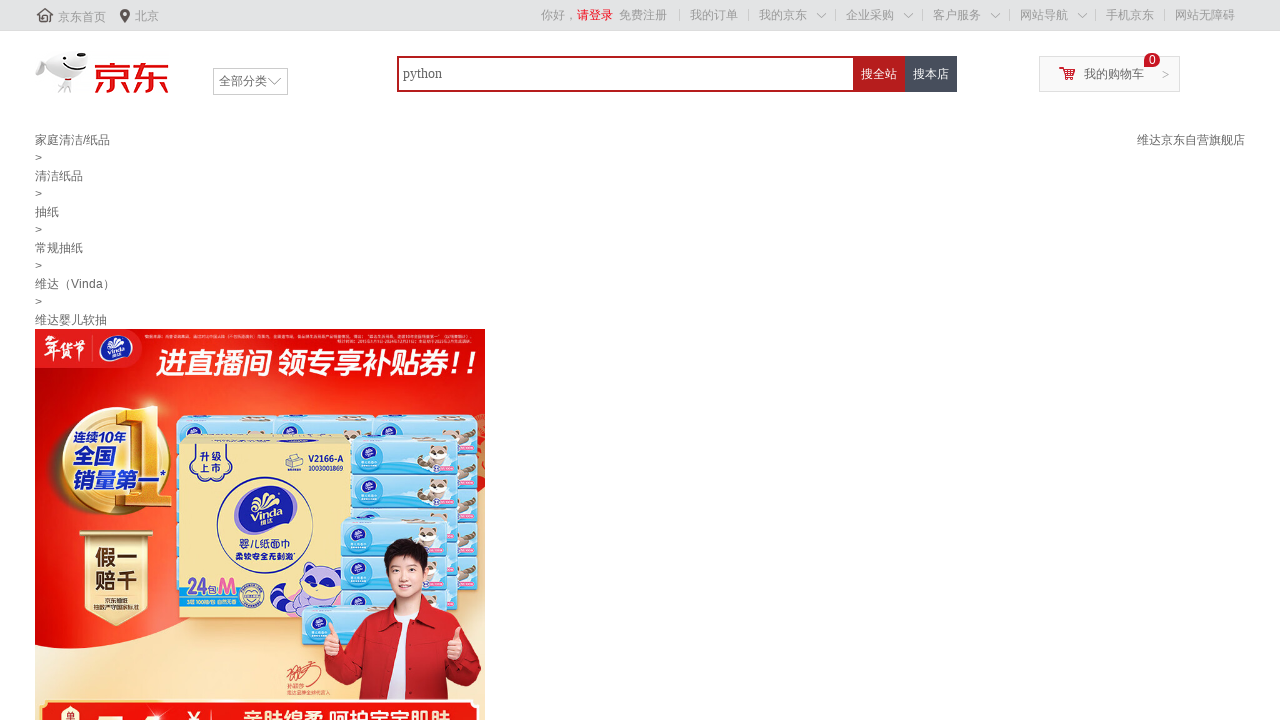

Clicked search button to perform search at (879, 74) on .form .cw-icon
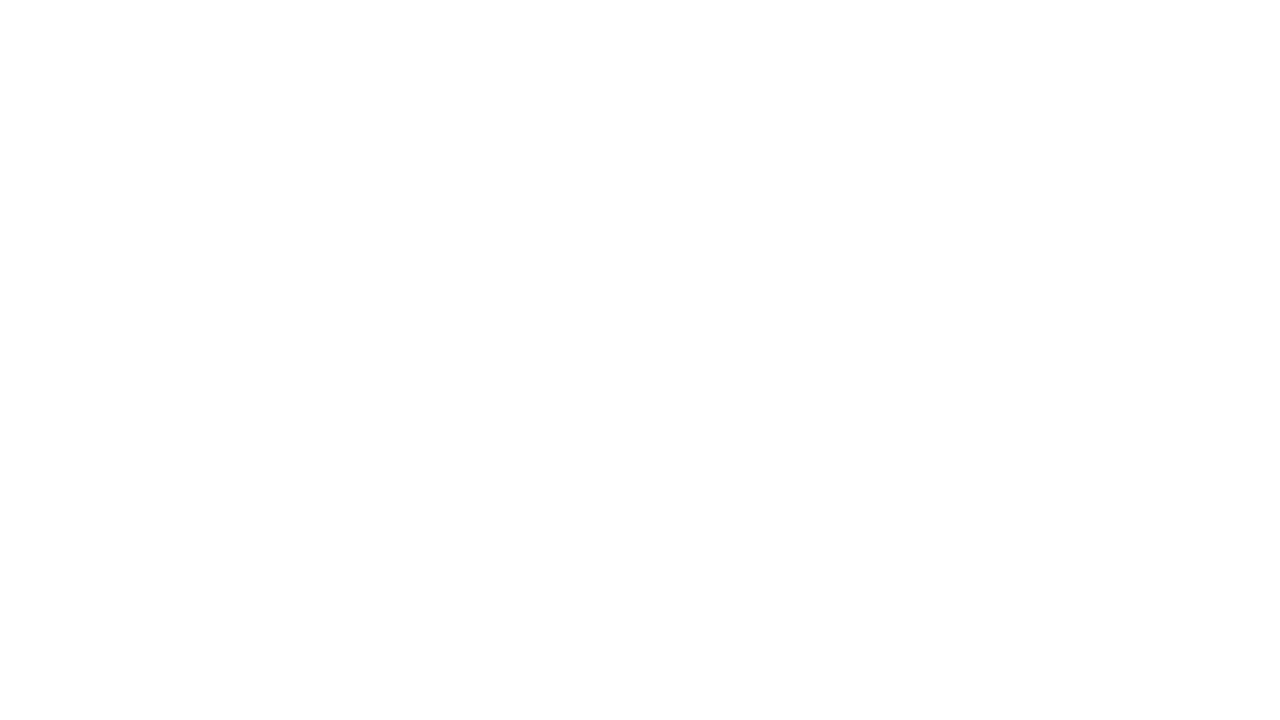

Search results page loaded and network idle
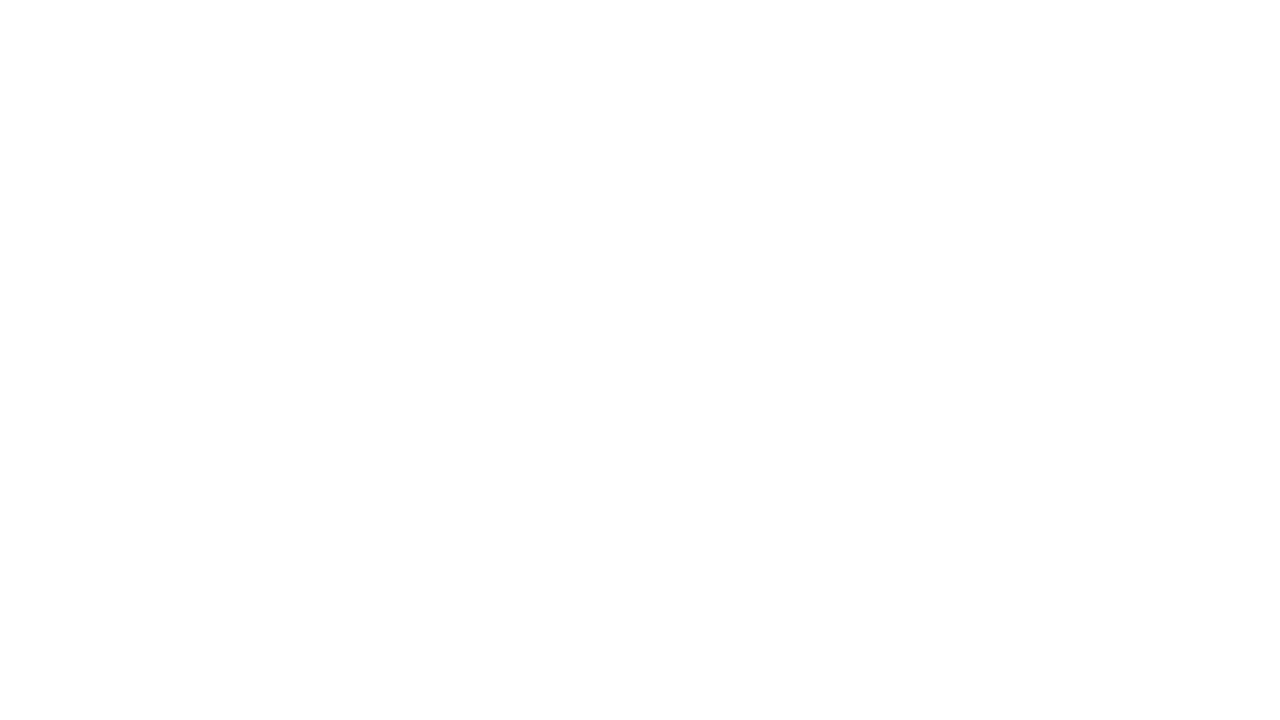

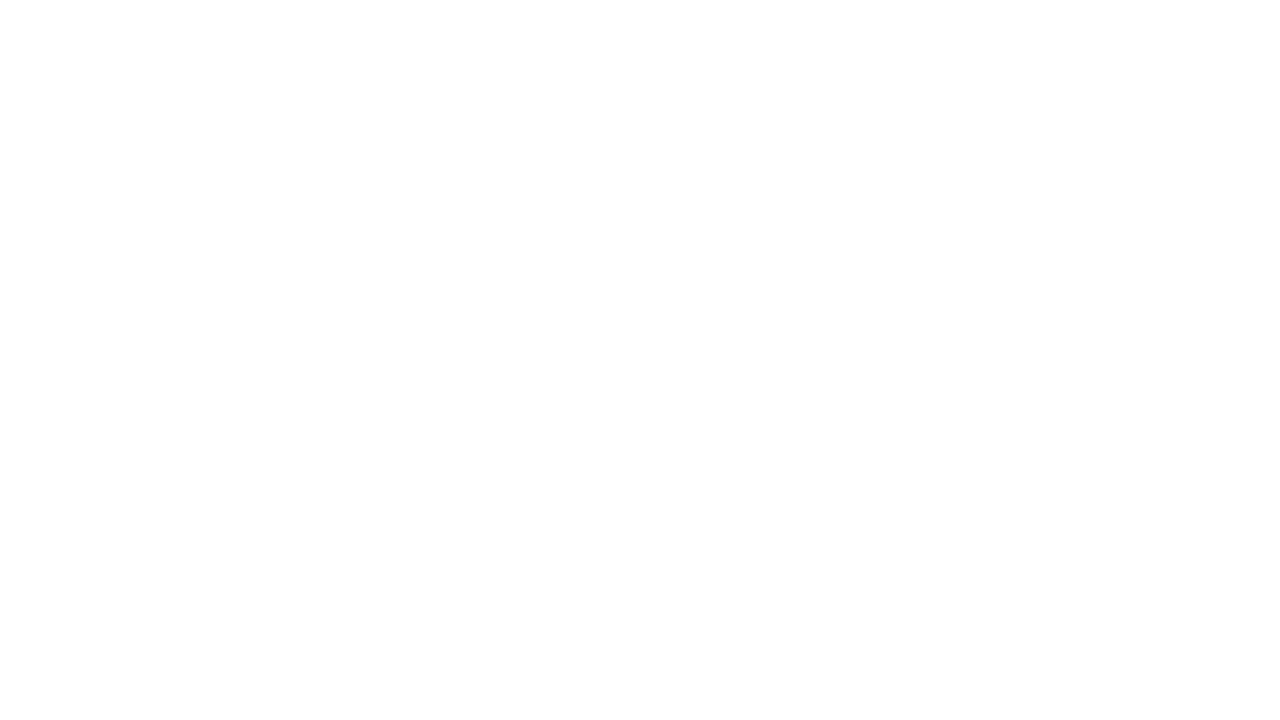